Tests a practice form by filling out personal information fields including name, gender, experience, date, profession, tools, continent selection, and command selection, then submitting the form.

Starting URL: https://www.techlistic.com/p/selenium-practice-form.html

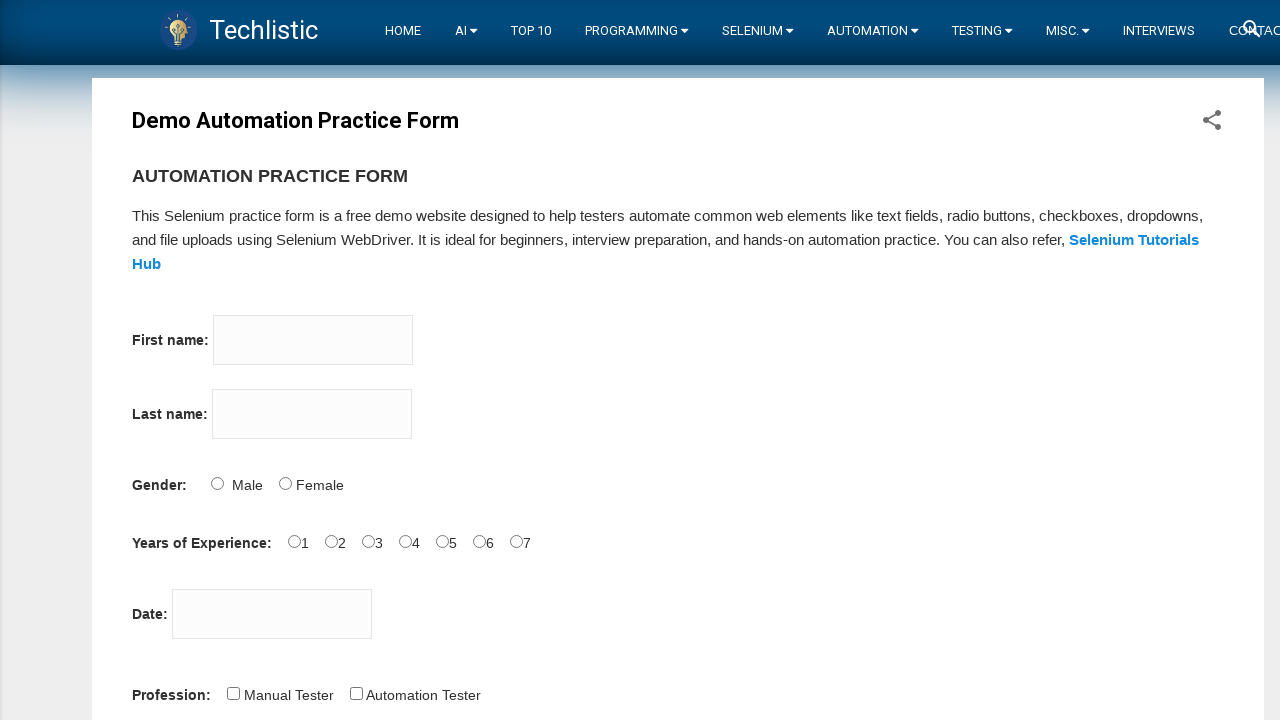

Filled first name field with 'Snehalatha' on input[name='firstname']
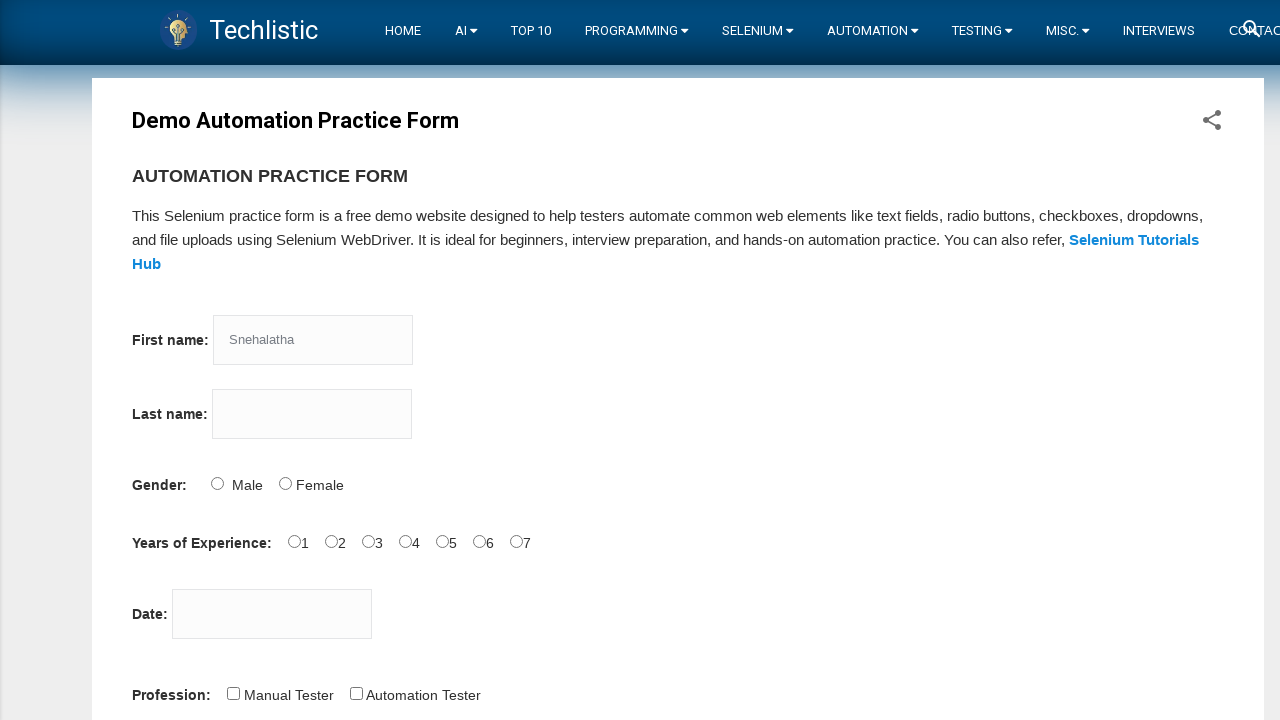

Filled last name field with 'reddy' on input[name='lastname']
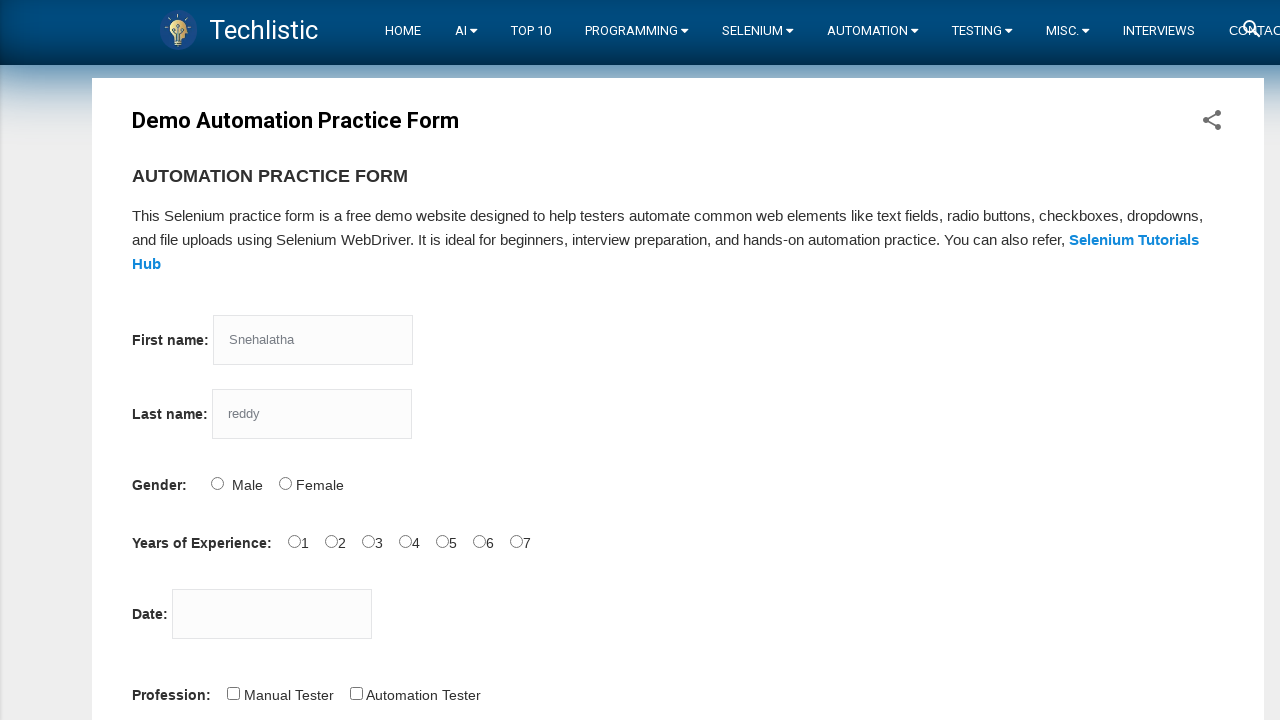

Selected Male gender option at (285, 483) on input#sex-1
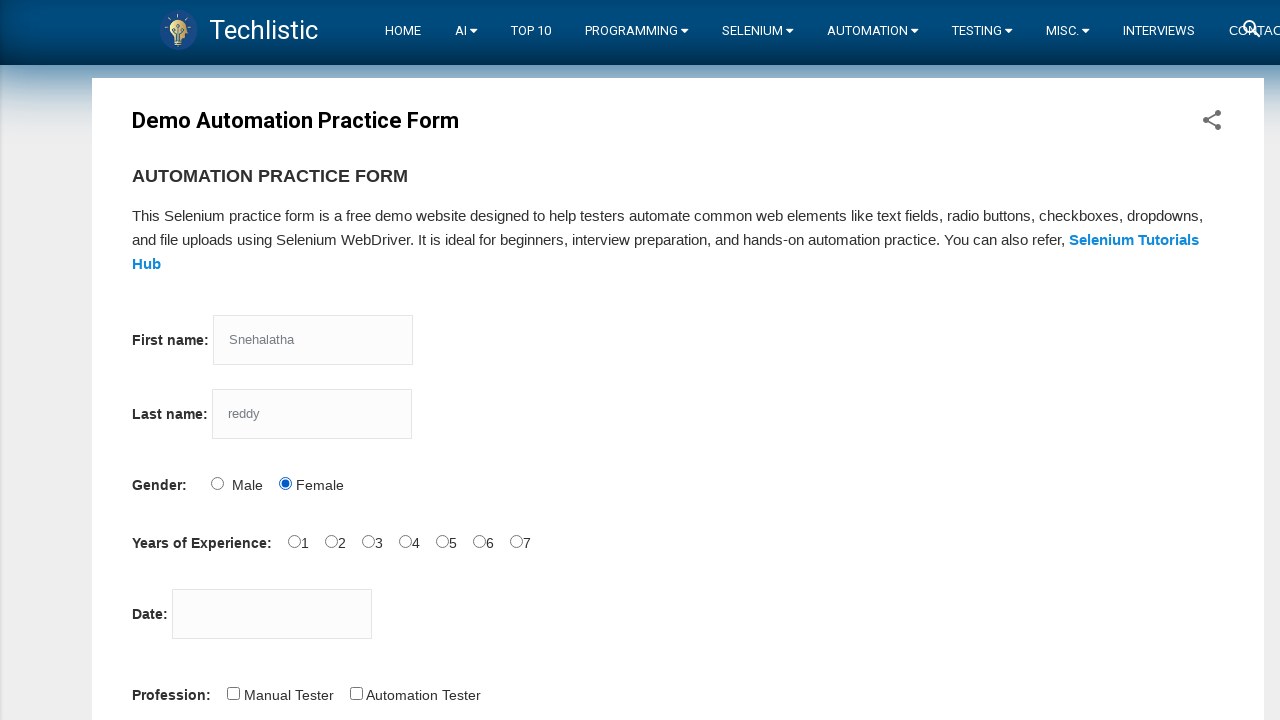

Selected 0 years experience at (294, 541) on input#exp-0
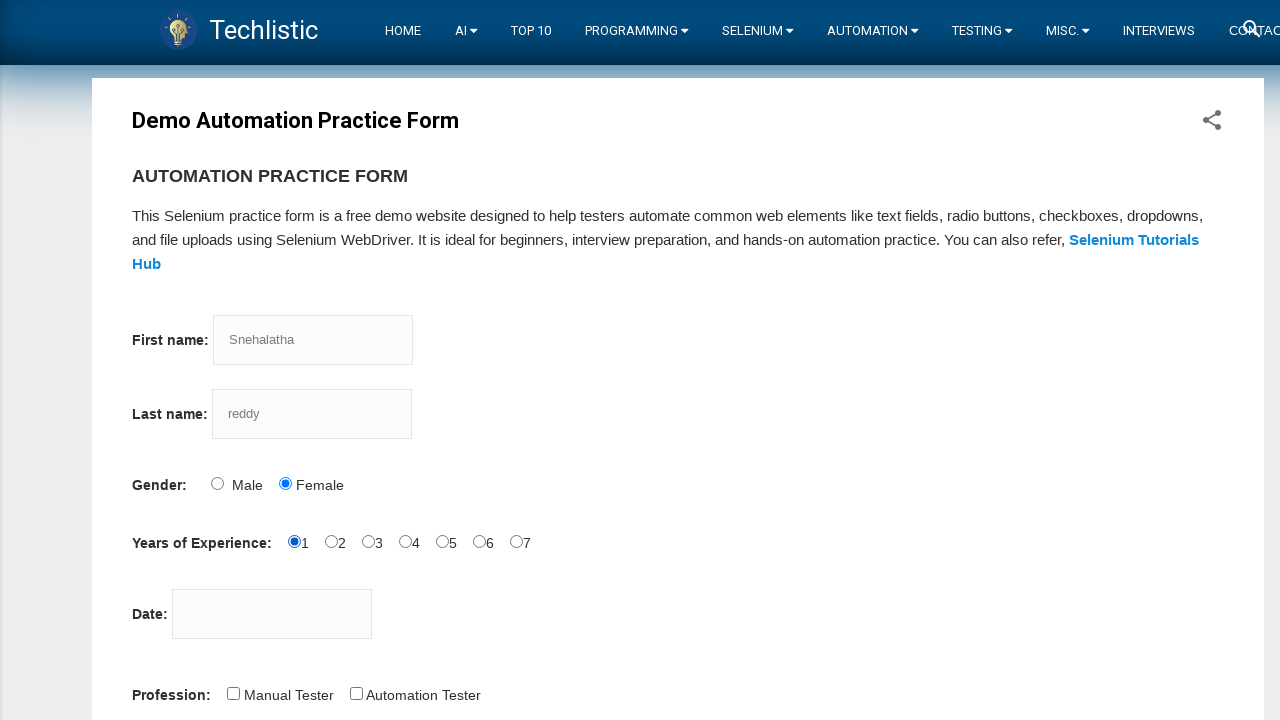

Filled date field with '18-08-2025' on input#datepicker
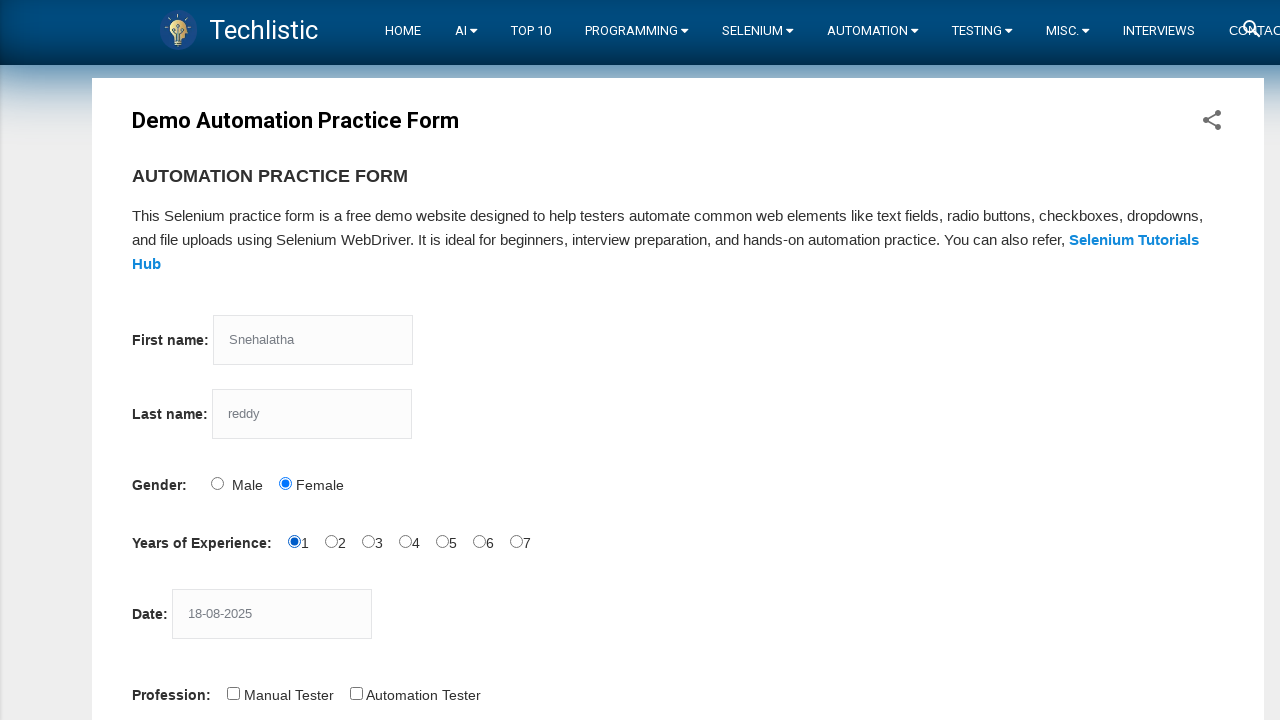

Selected Automation Tester profession at (356, 693) on input#profession-1
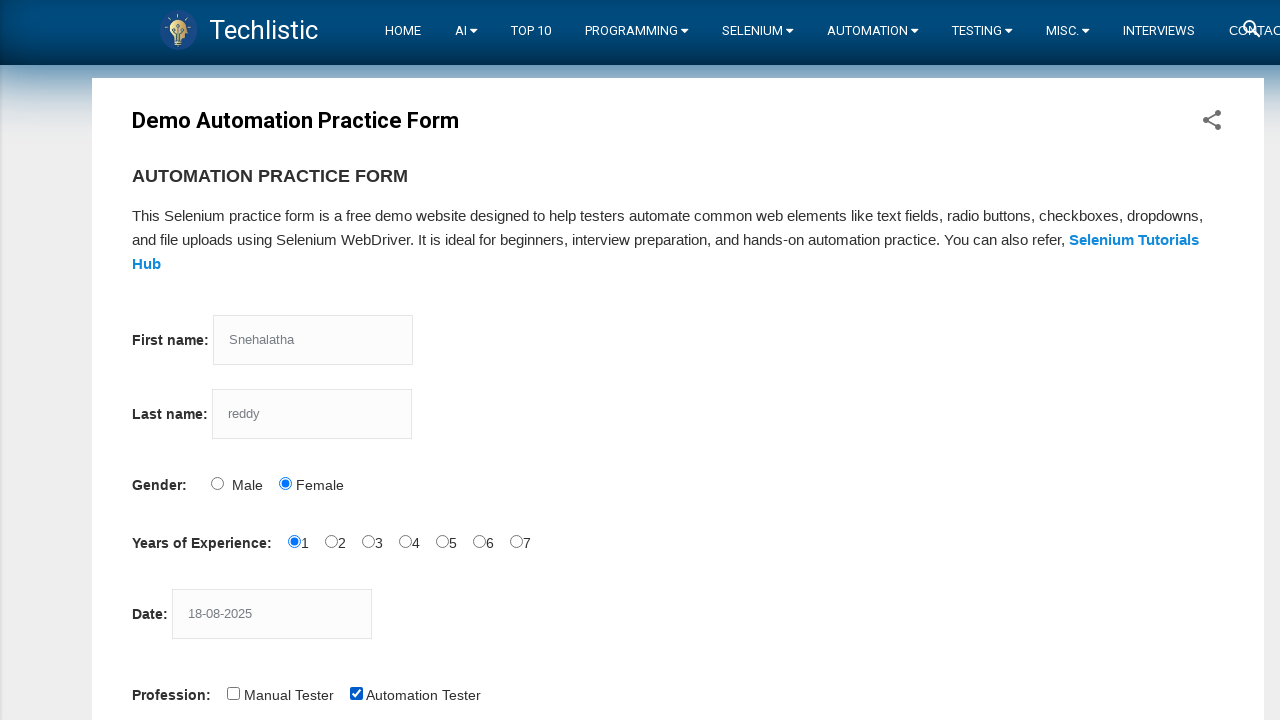

Selected Selenium IDE tool at (446, 360) on input#tool-2
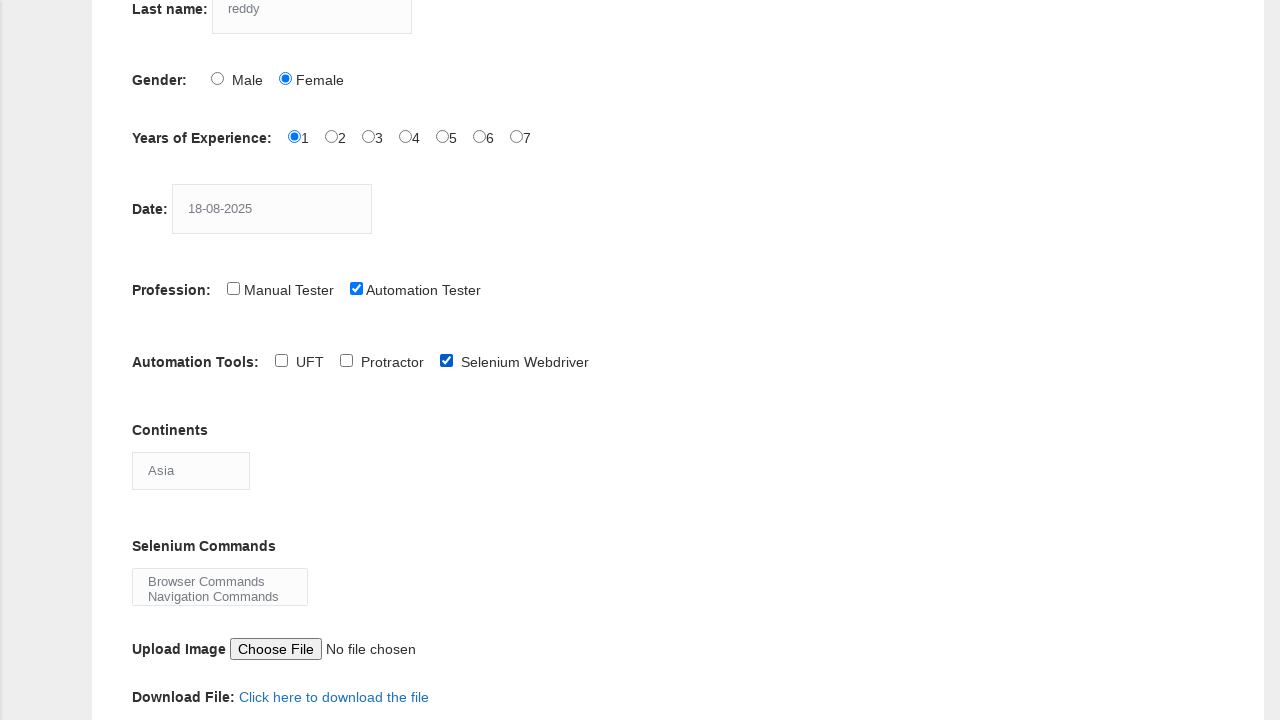

Selected Europe from continents dropdown on #continents
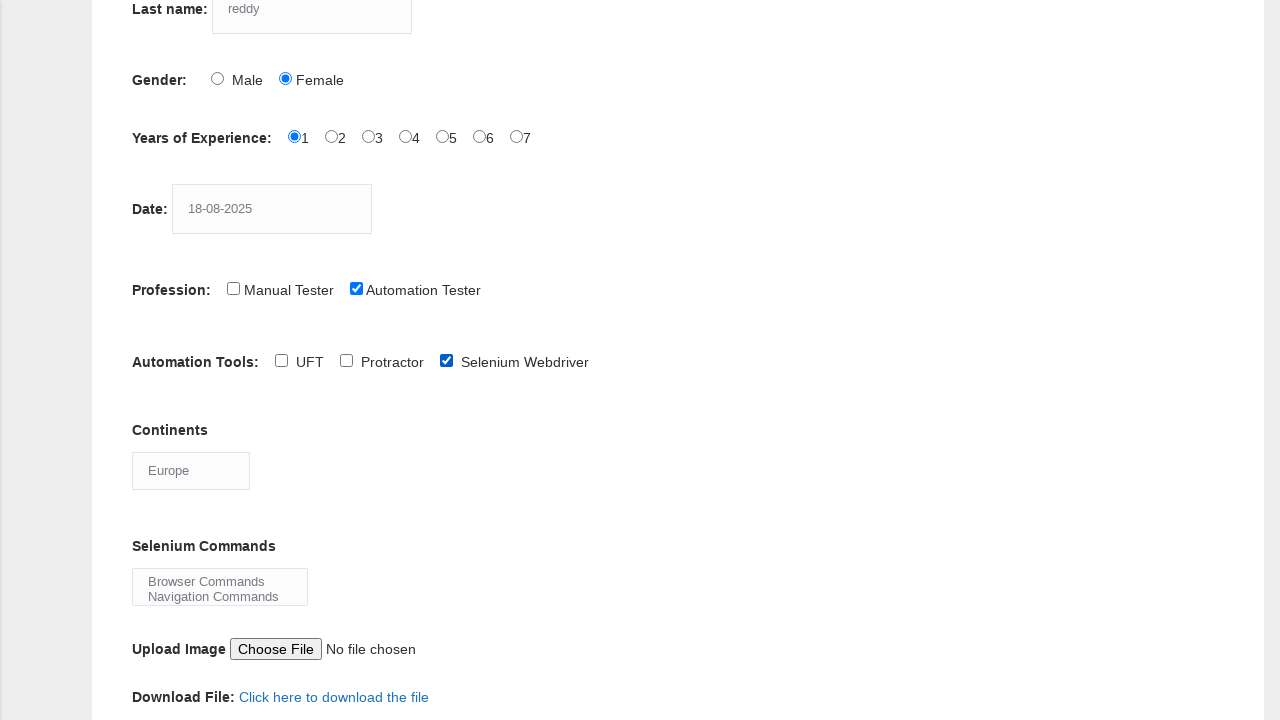

Selected Browser Commands from selenium_commands dropdown on #selenium_commands
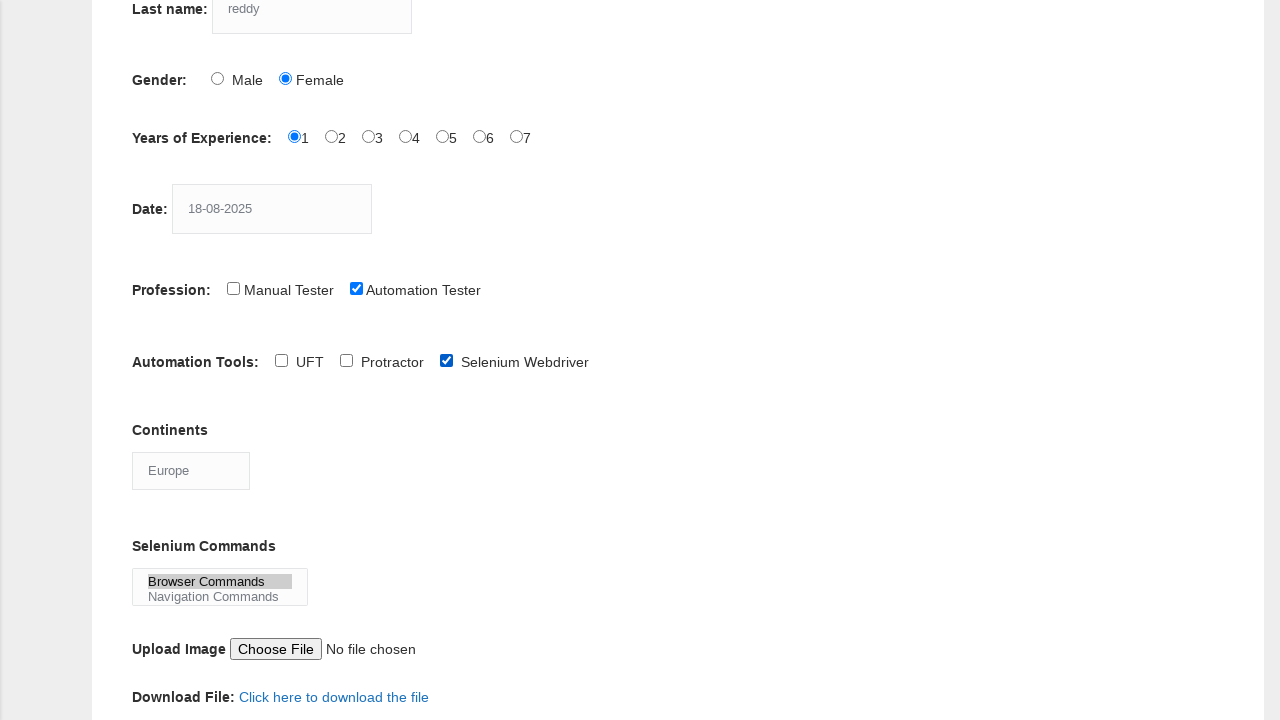

Waited 1000ms for form to be ready
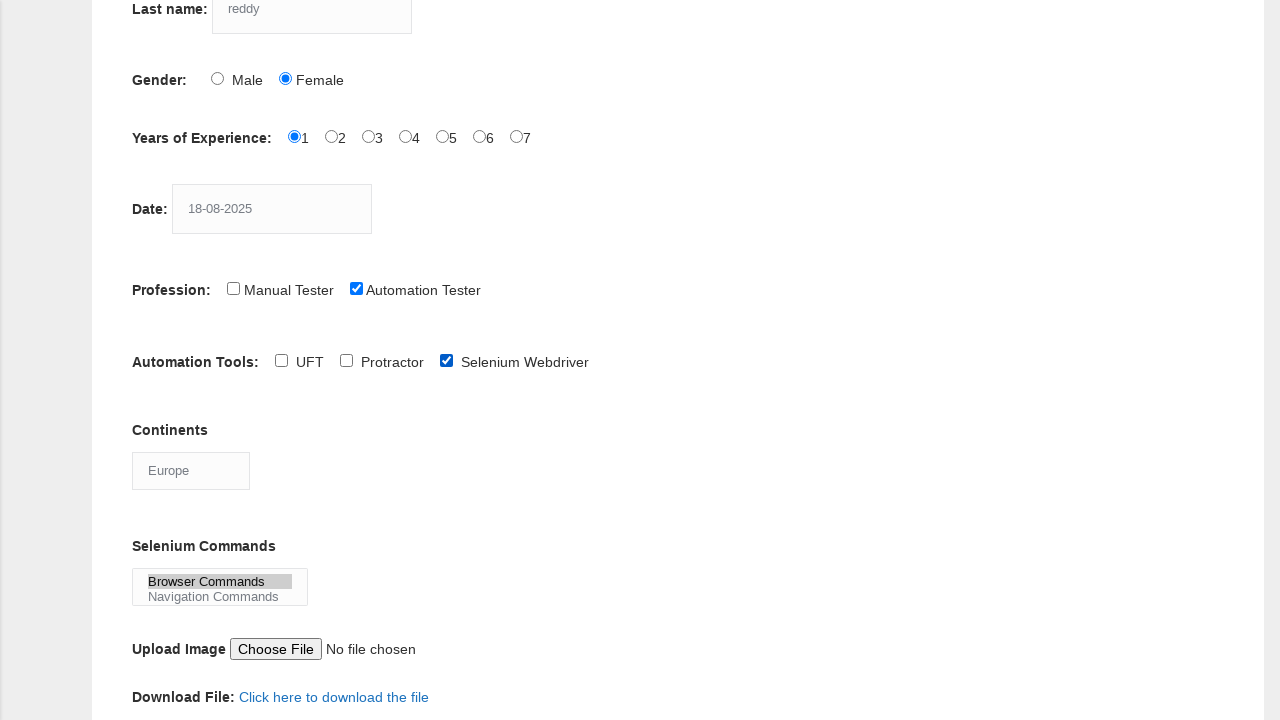

Clicked submit button to submit practice form at (157, 360) on button#submit
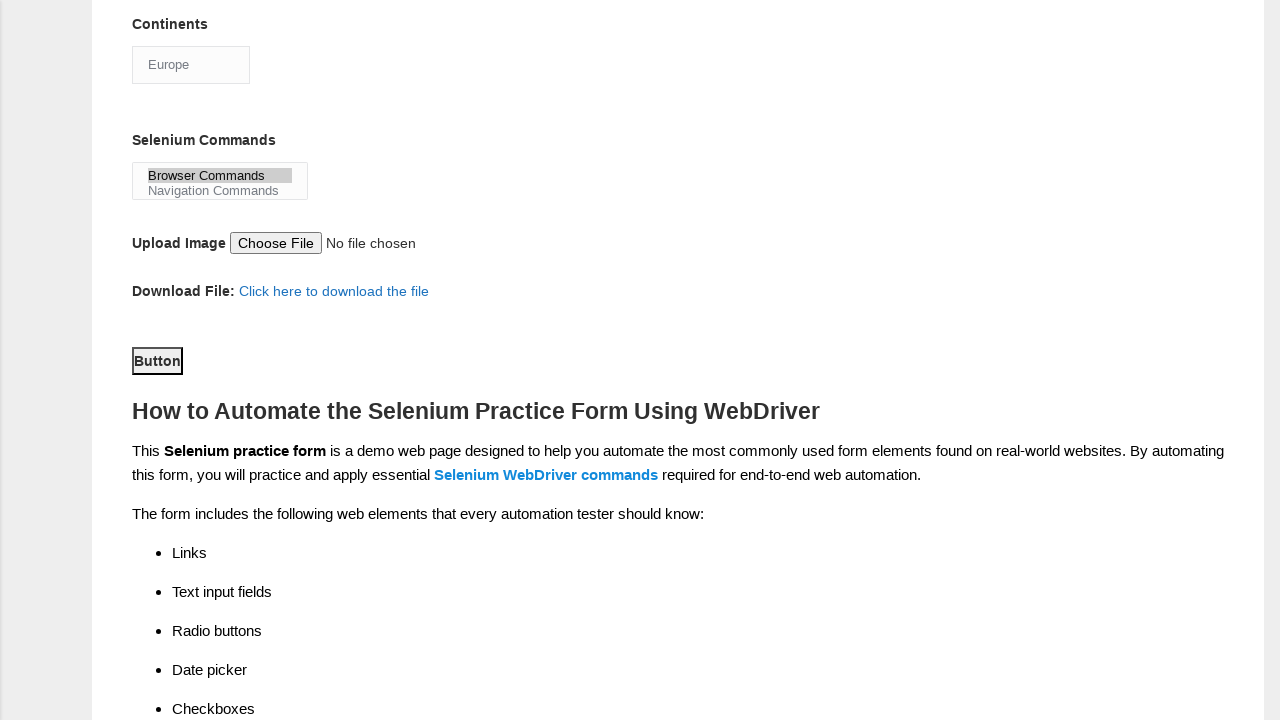

Waited 1000ms for form submission to process
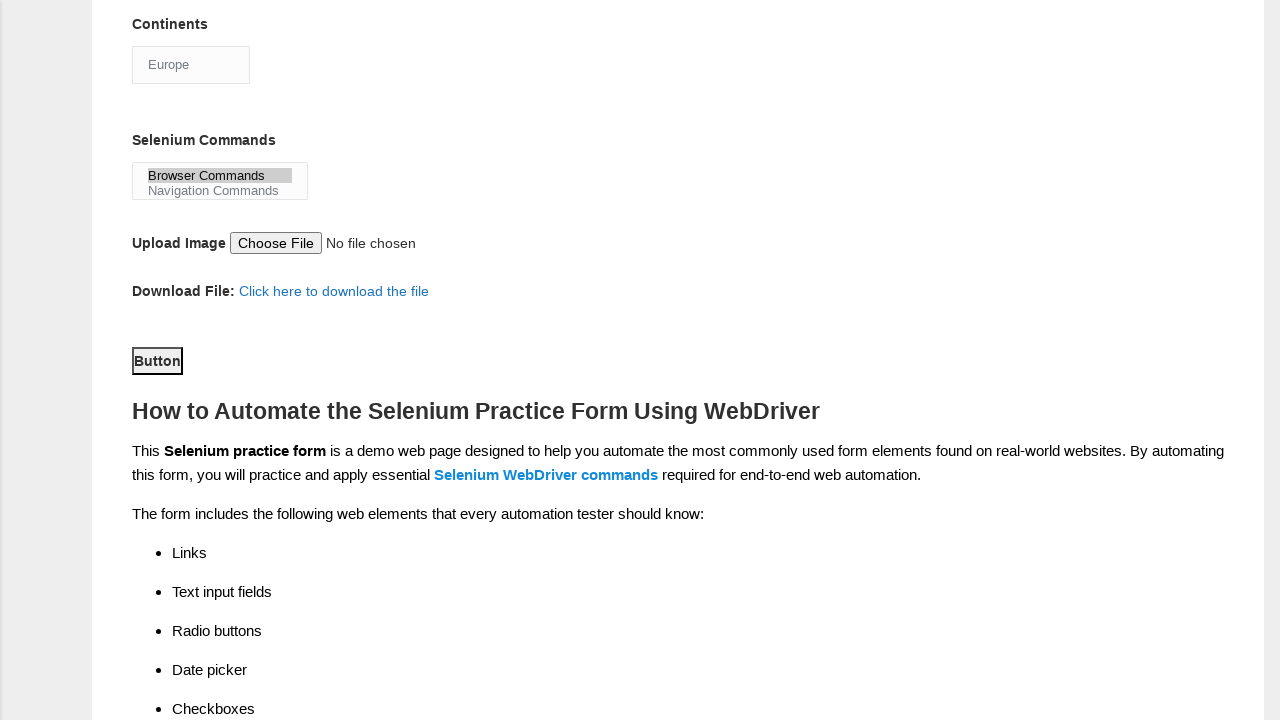

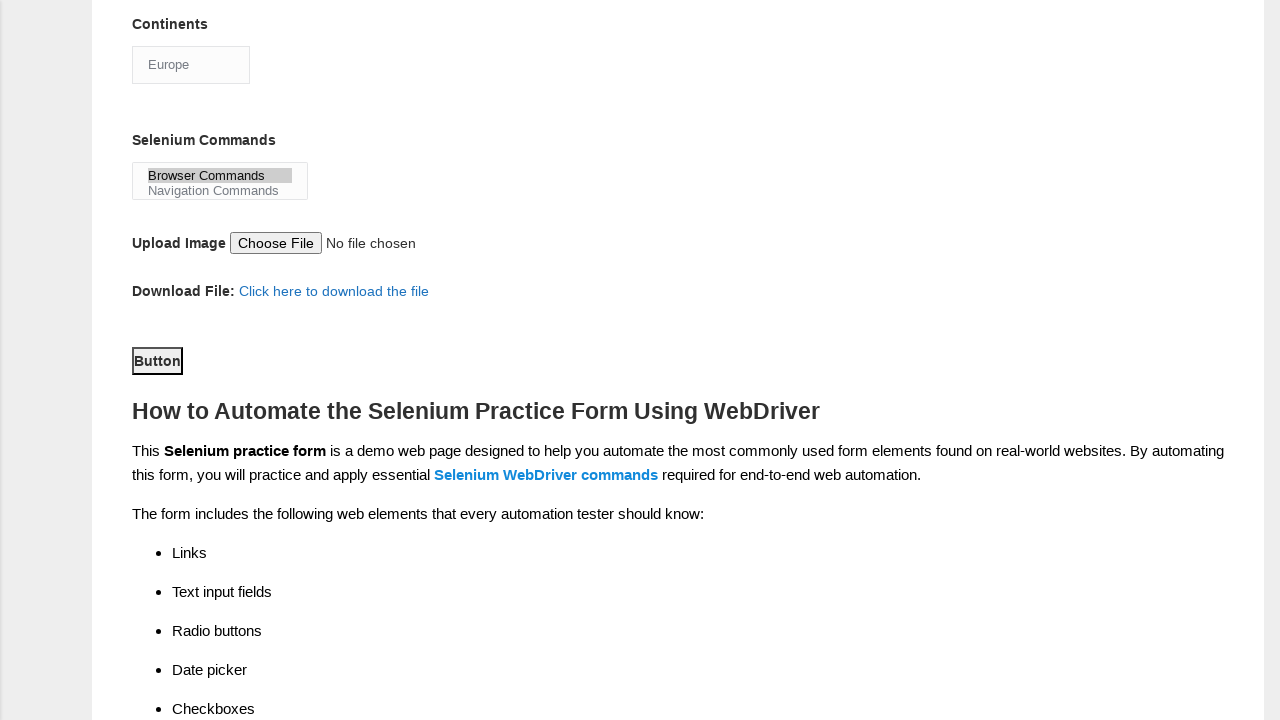